Tests registration form by filling first name, last name, and email using placeholder attributes, then verifying success

Starting URL: http://suninjuly.github.io/registration1.html

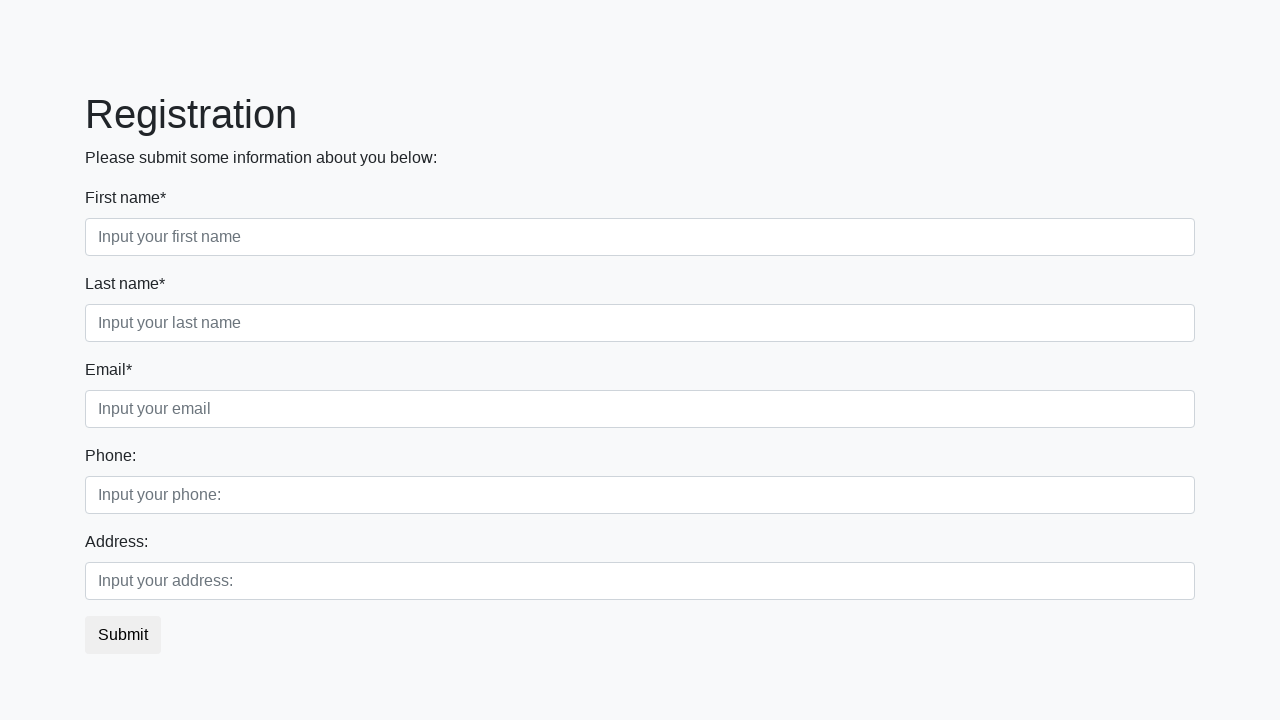

Filled first name field with 'Evgeny' on input[placeholder="Input your first name"]
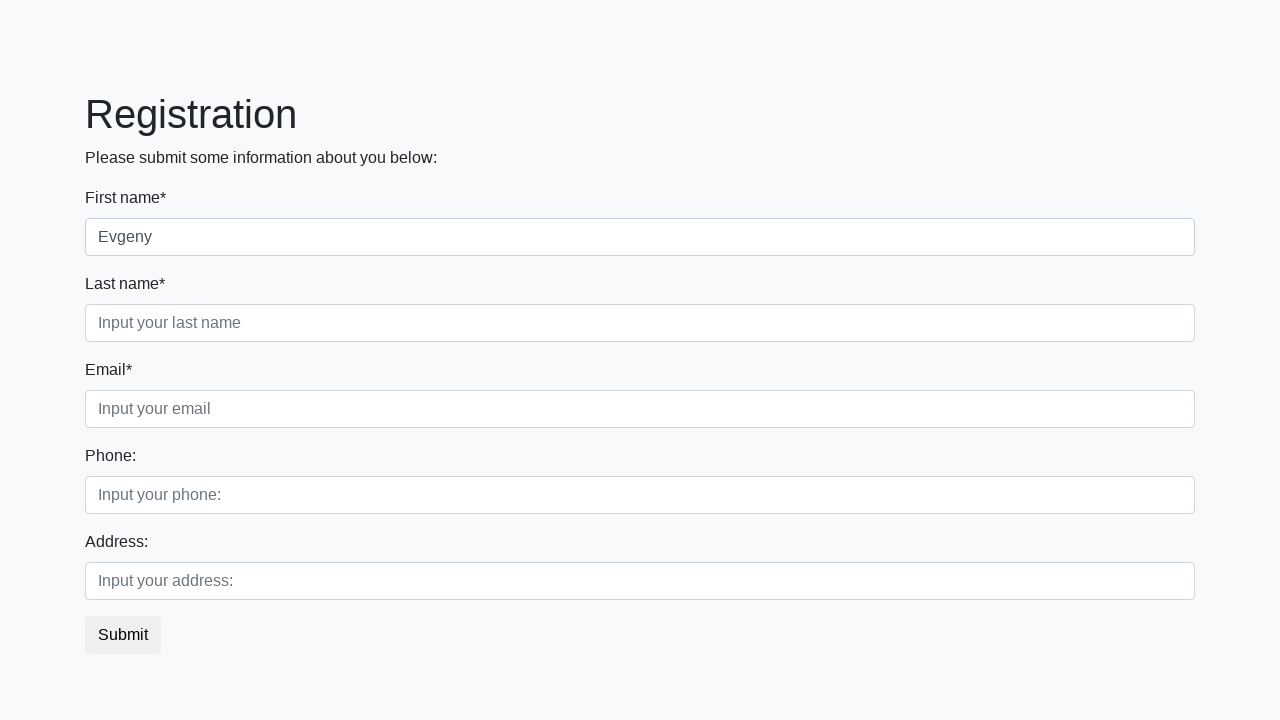

Filled last name field with 'Karamyshev' on input[placeholder="Input your last name"]
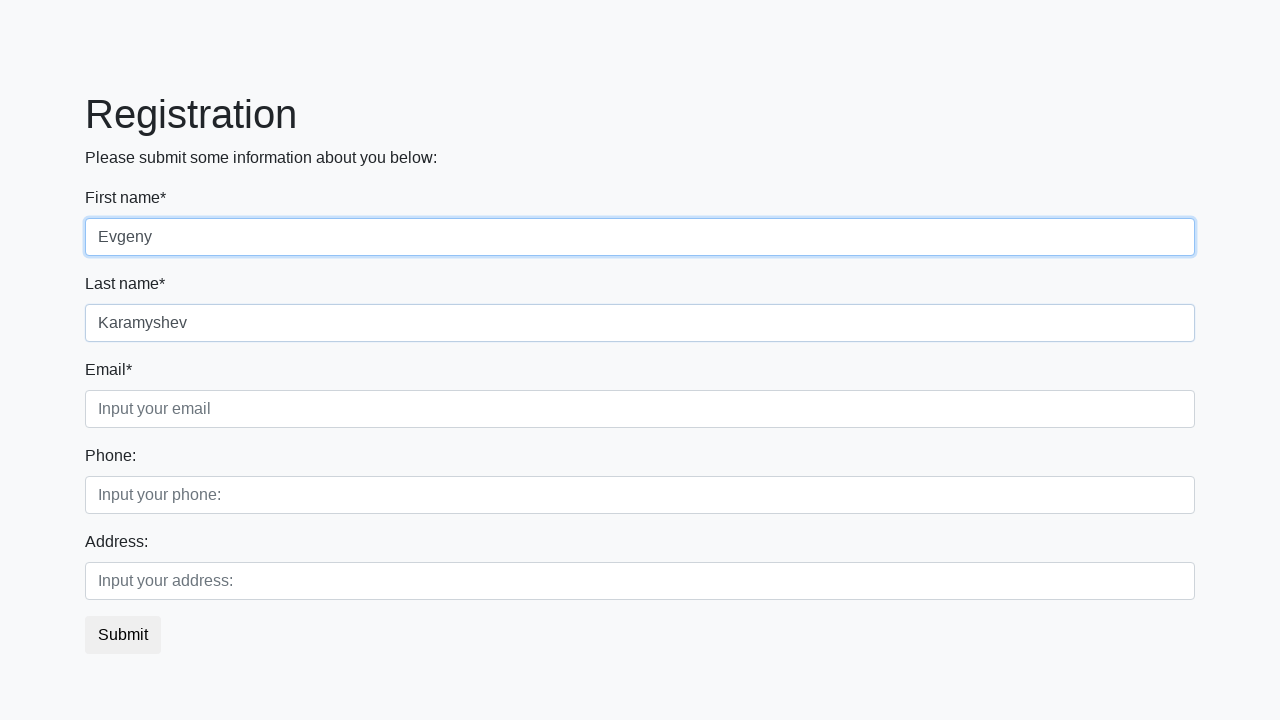

Filled email field with 'karamnot@icloud.com' on input[placeholder="Input your email"]
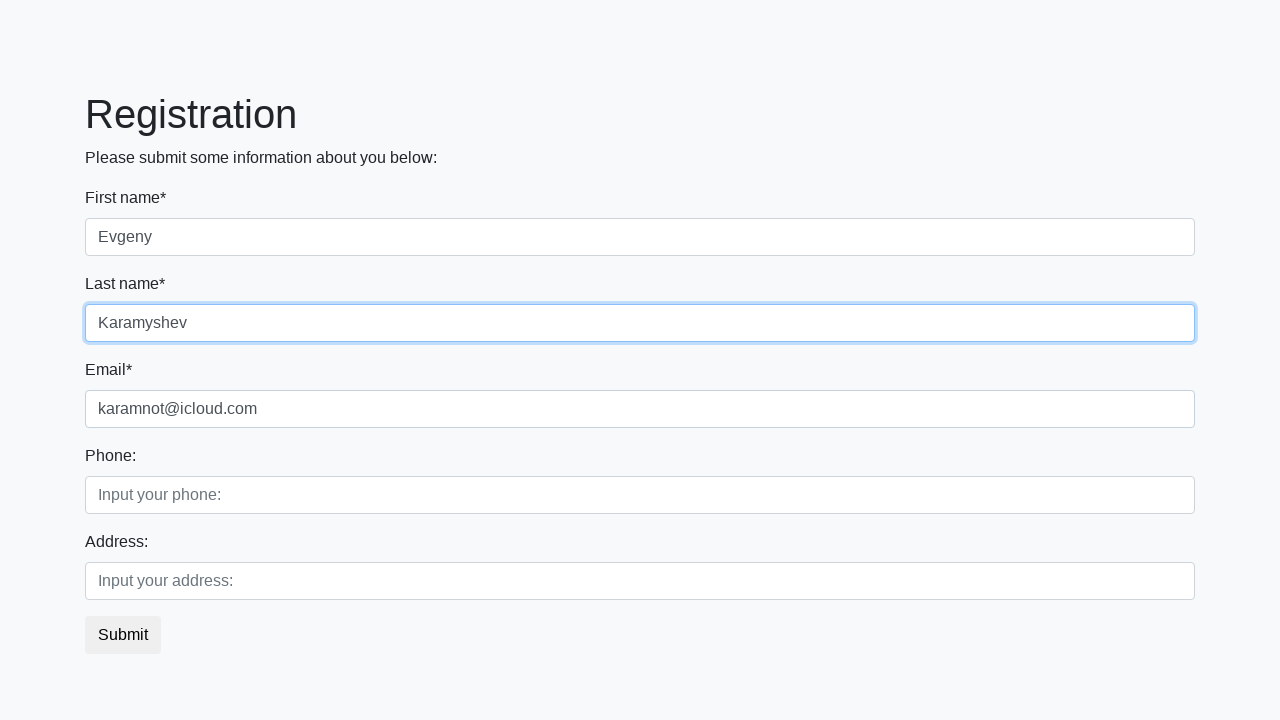

Clicked submit button at (123, 635) on button.btn
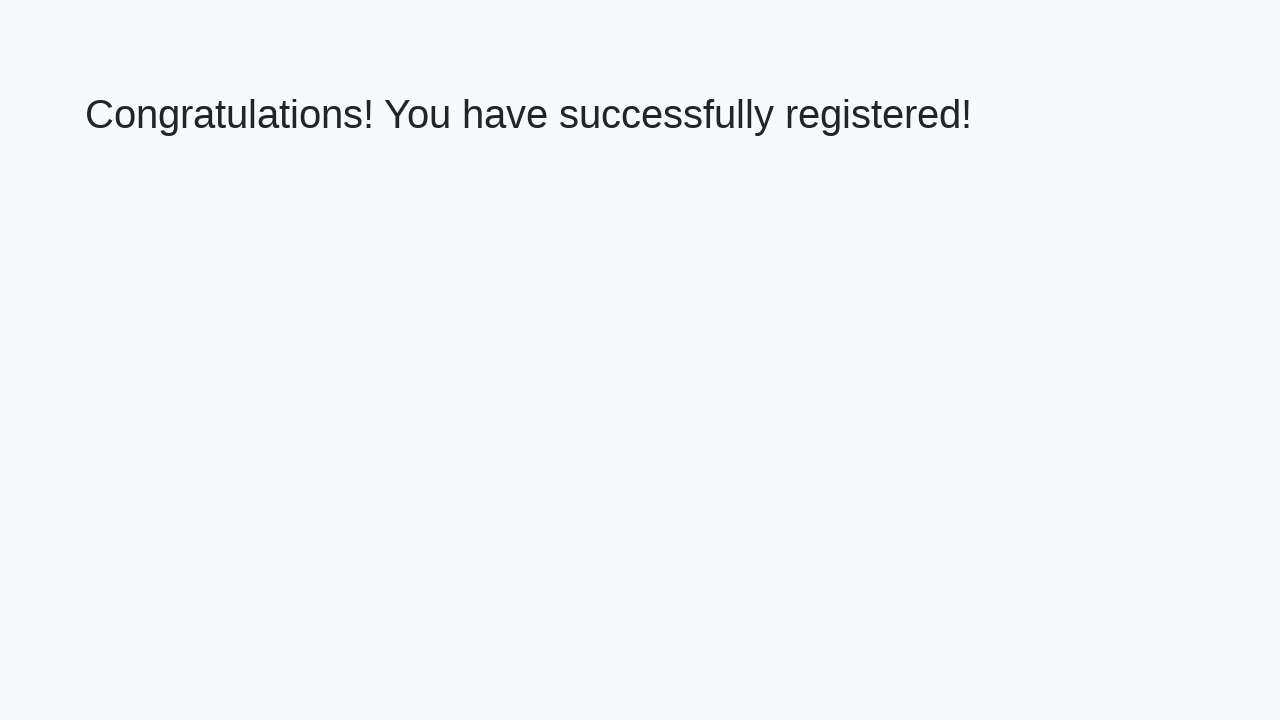

Success message heading loaded
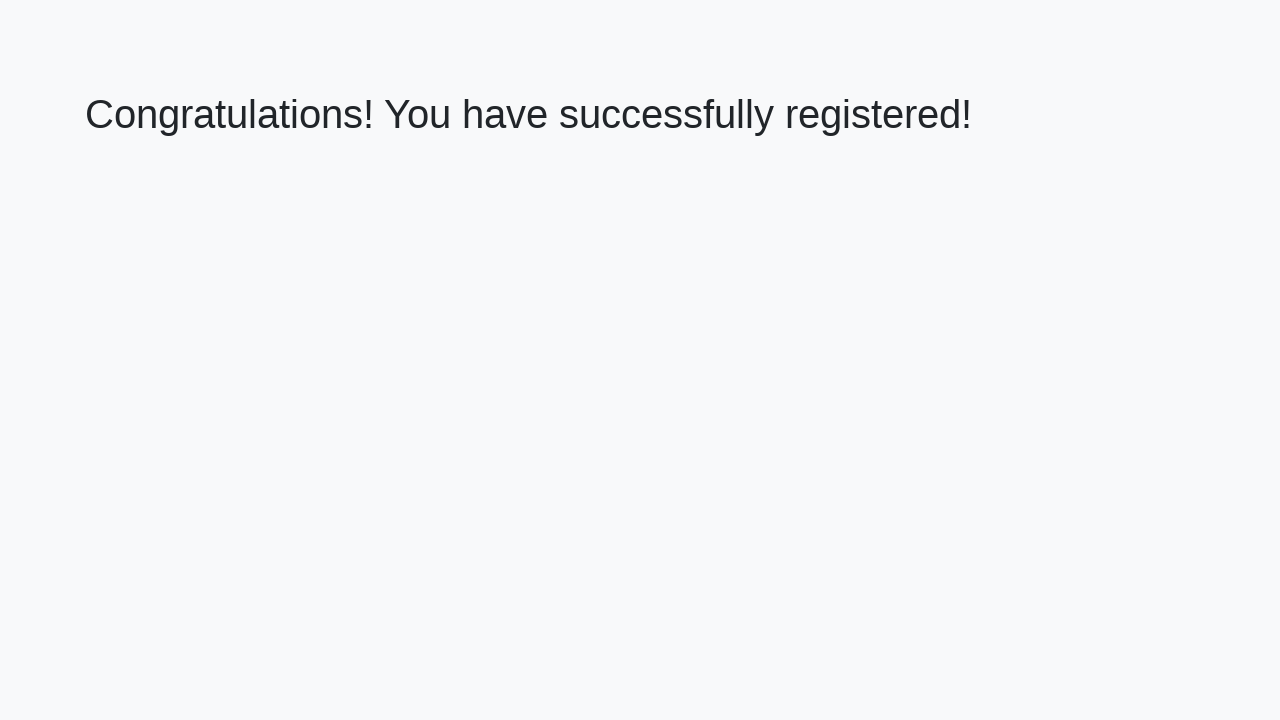

Retrieved success message text: 'Congratulations! You have successfully registered!'
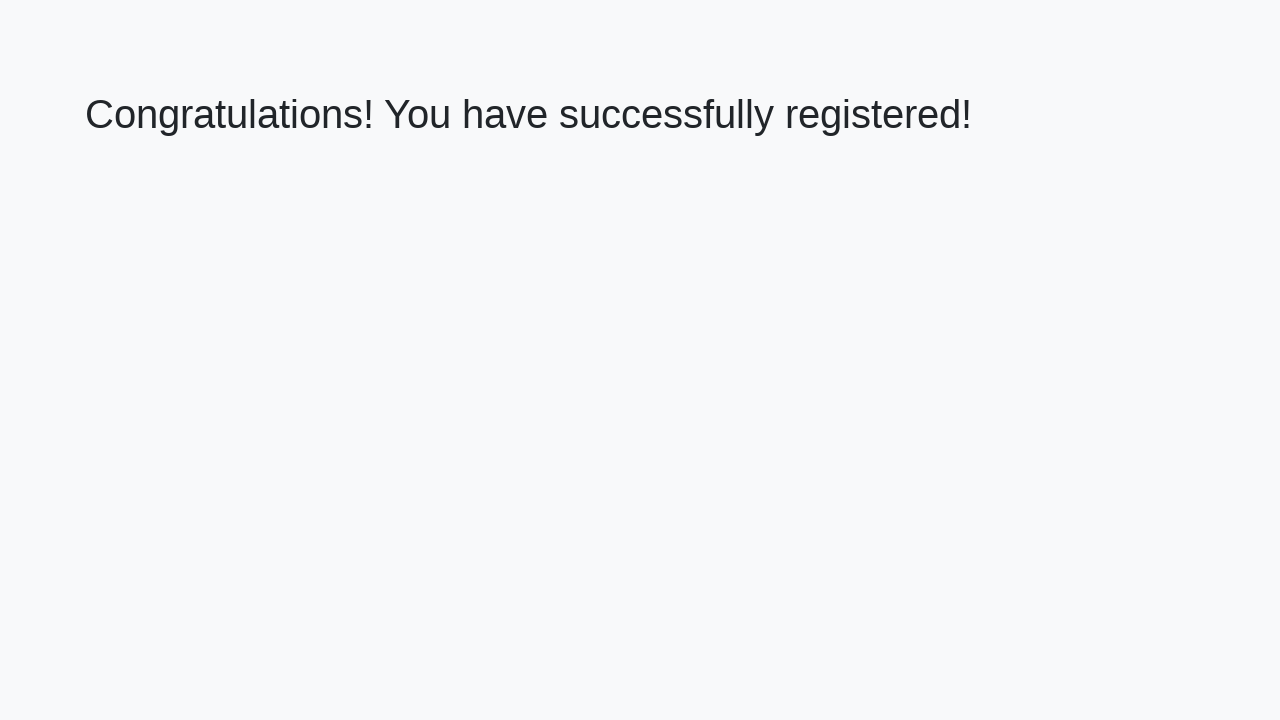

Verified success message matches expected text
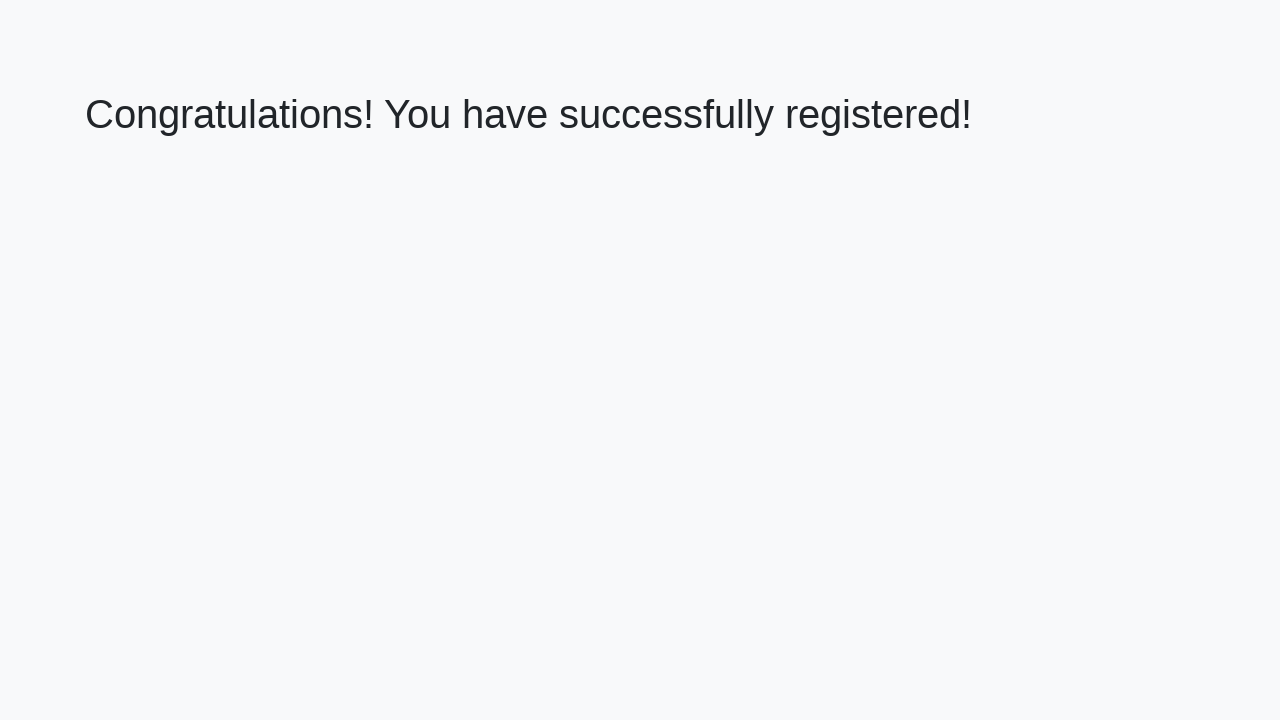

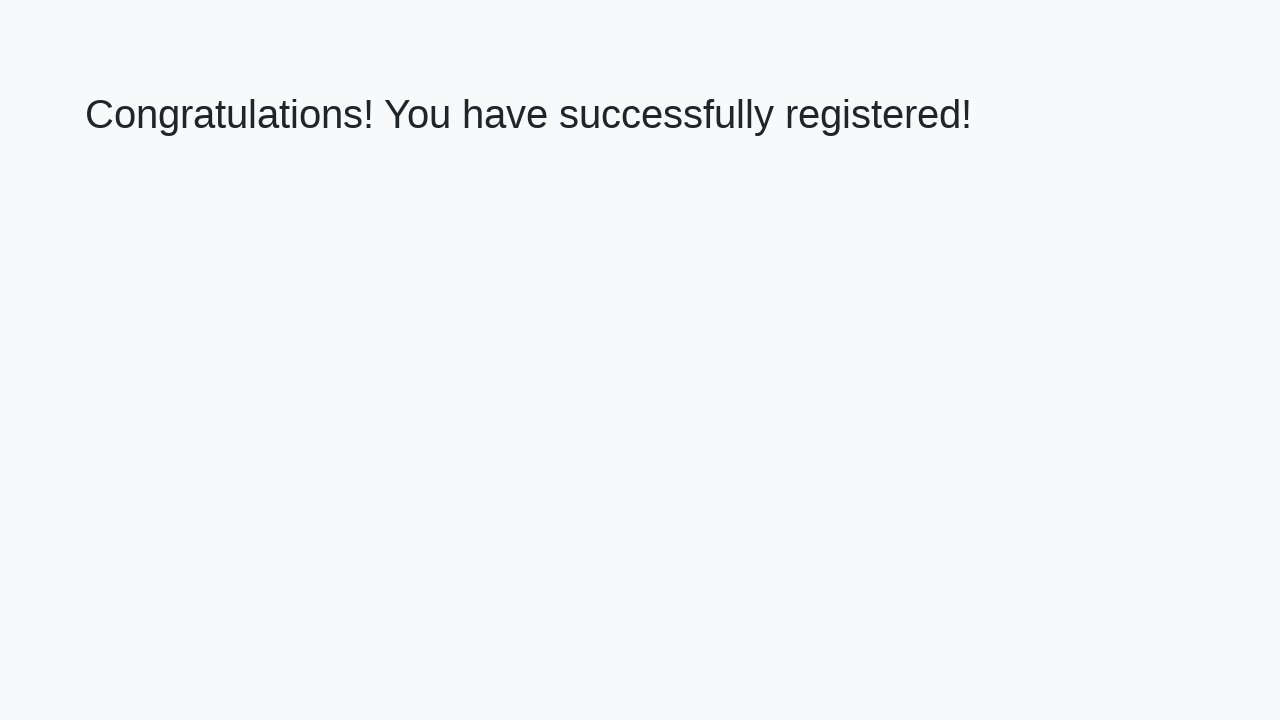